Tests accessing elements within Shadow DOM by using JavaScript to query shadow root content

Starting URL: http://watir.com/examples/shadow_dom.html

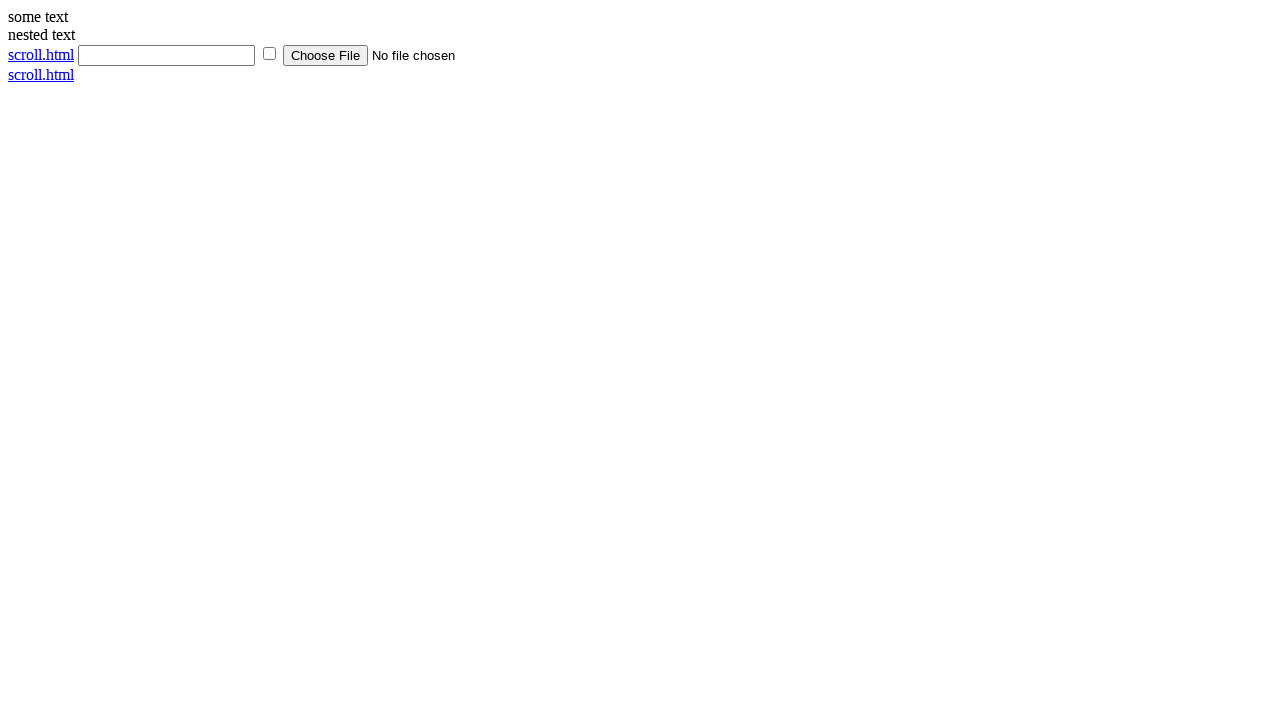

Navigated to shadow DOM example page
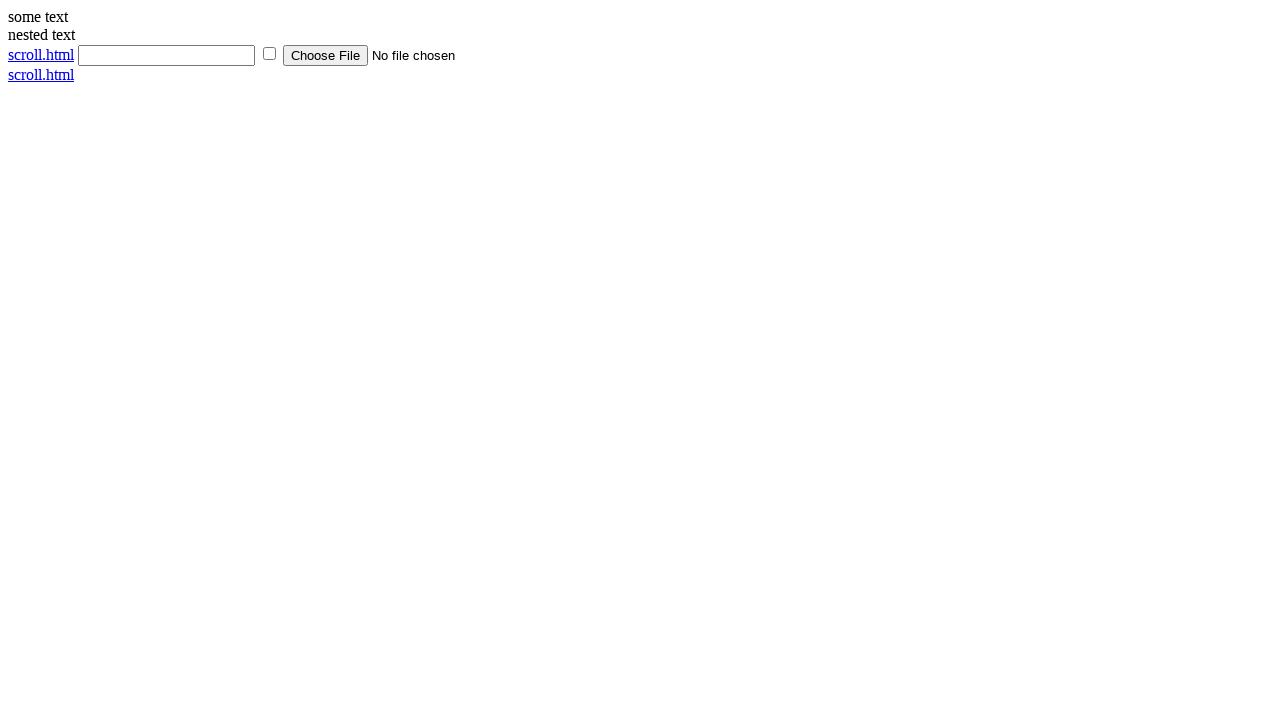

Located shadow host element with ID 'shadow_host'
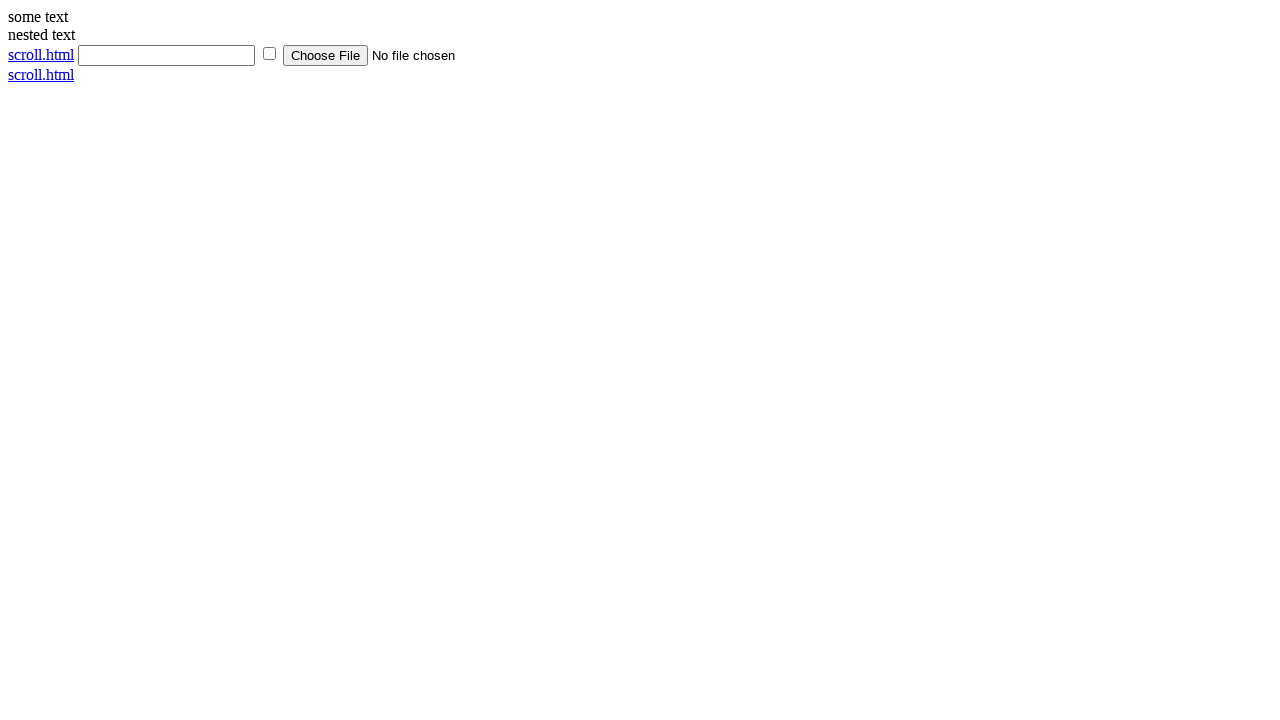

Executed JavaScript to query shadow root content and retrieve text
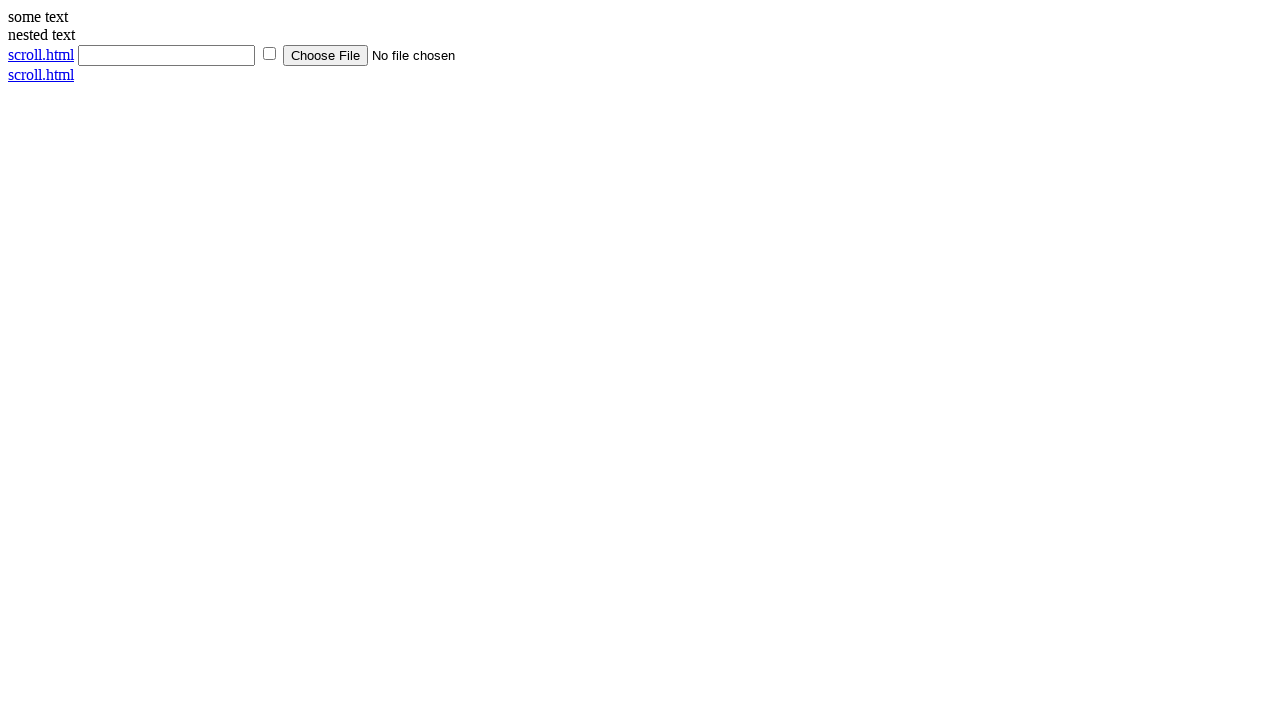

Verified shadow DOM content was successfully accessed
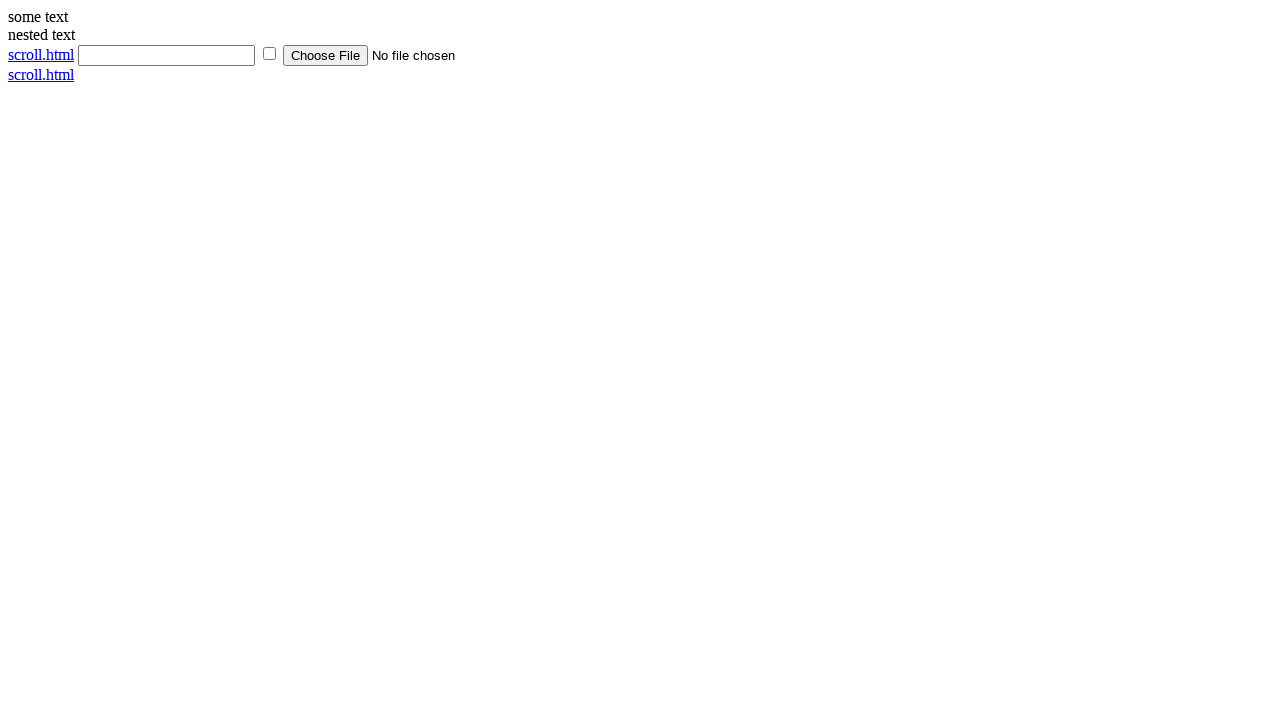

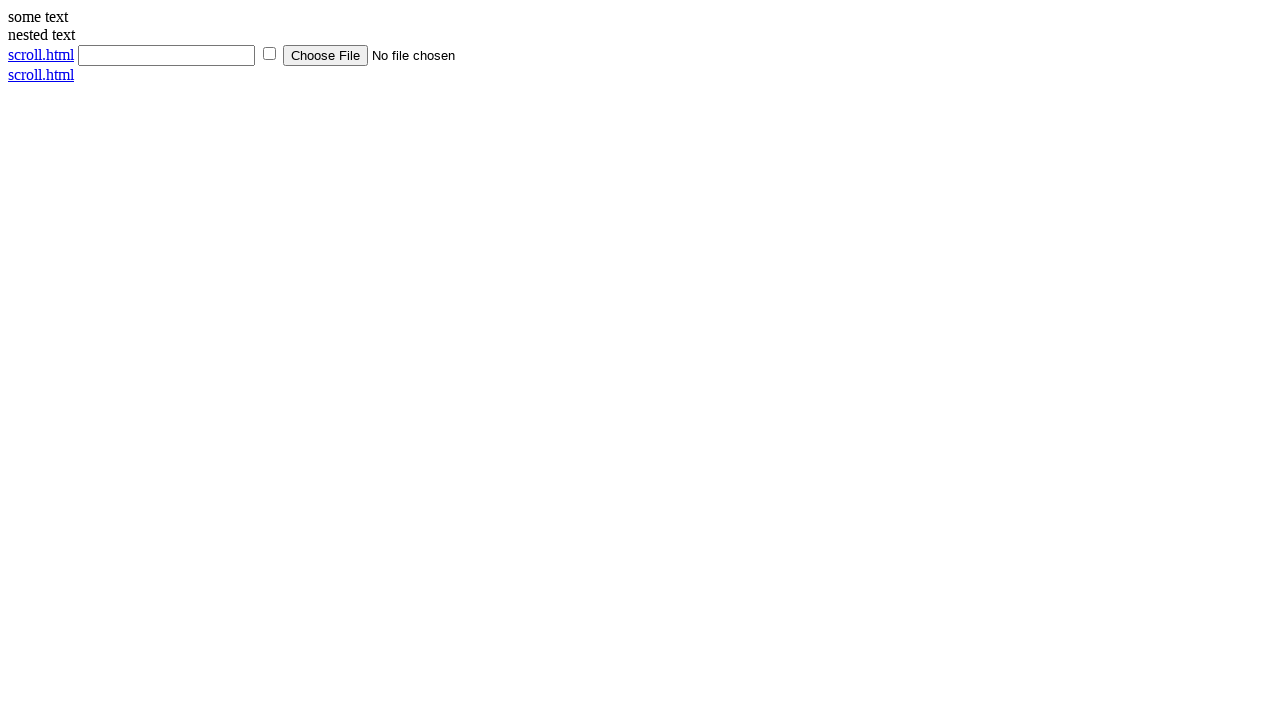